Tests A/B test opt-out by visiting the A/B test page, verifying the initial heading, adding an opt-out cookie, refreshing the page, and confirming the heading changes to indicate opt-out.

Starting URL: http://the-internet.herokuapp.com/abtest

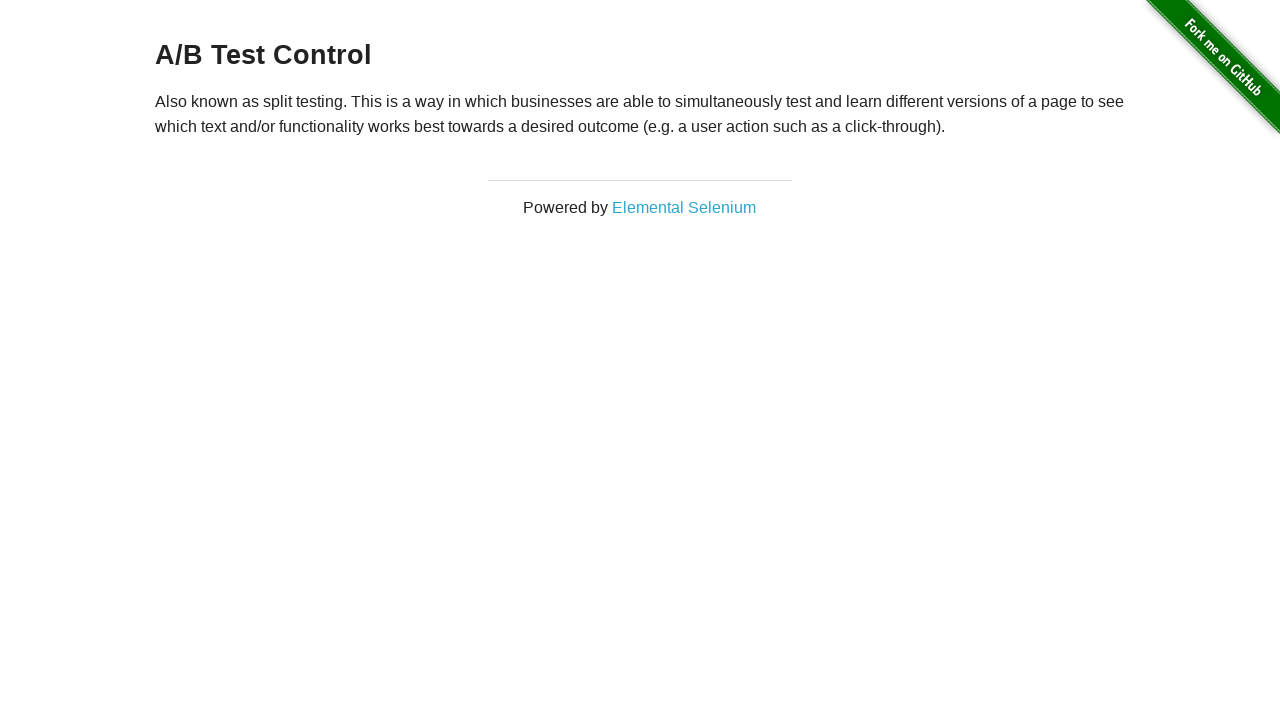

Retrieved initial heading text from A/B test page
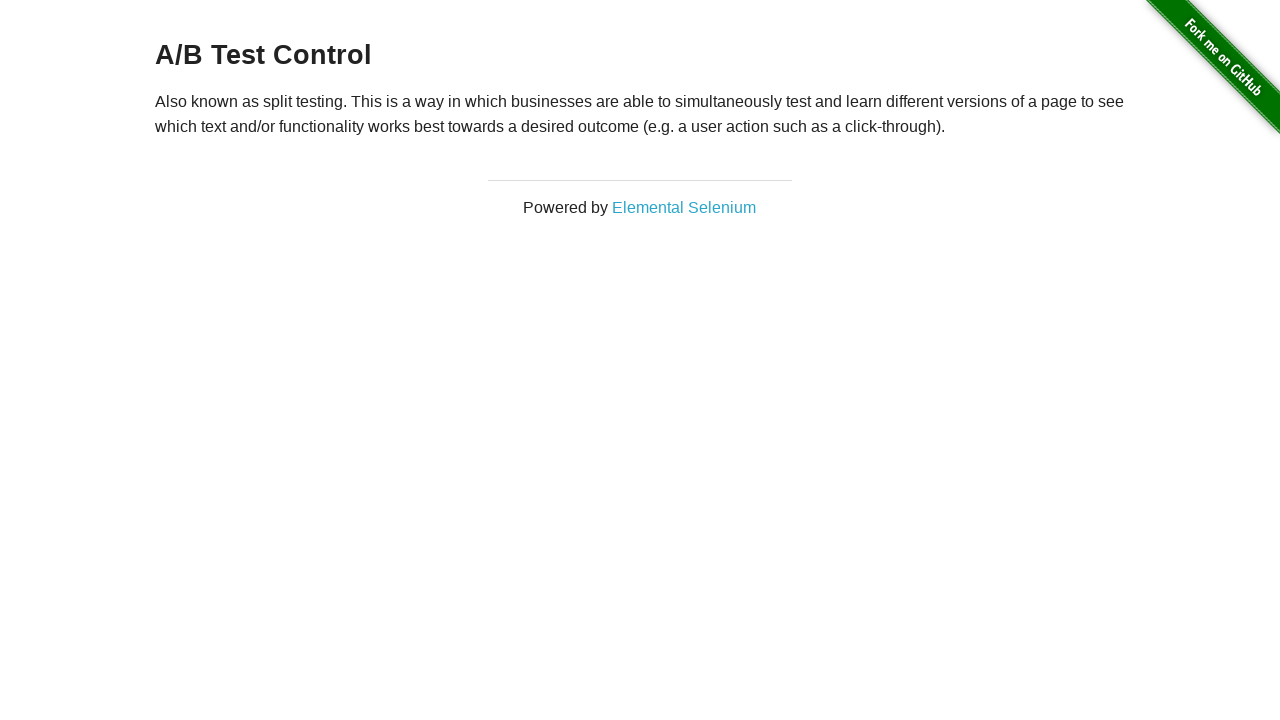

Verified initial heading is one of the A/B test variations
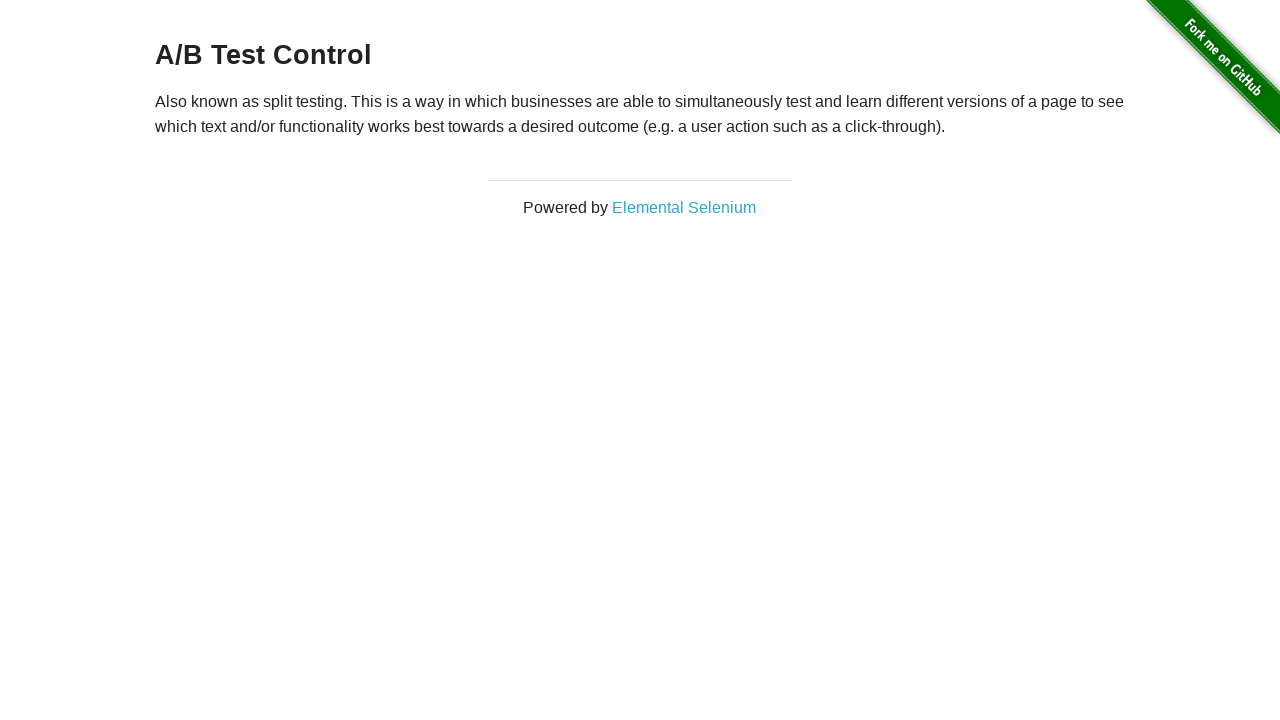

Added optimizelyOptOut cookie to opt out of A/B test
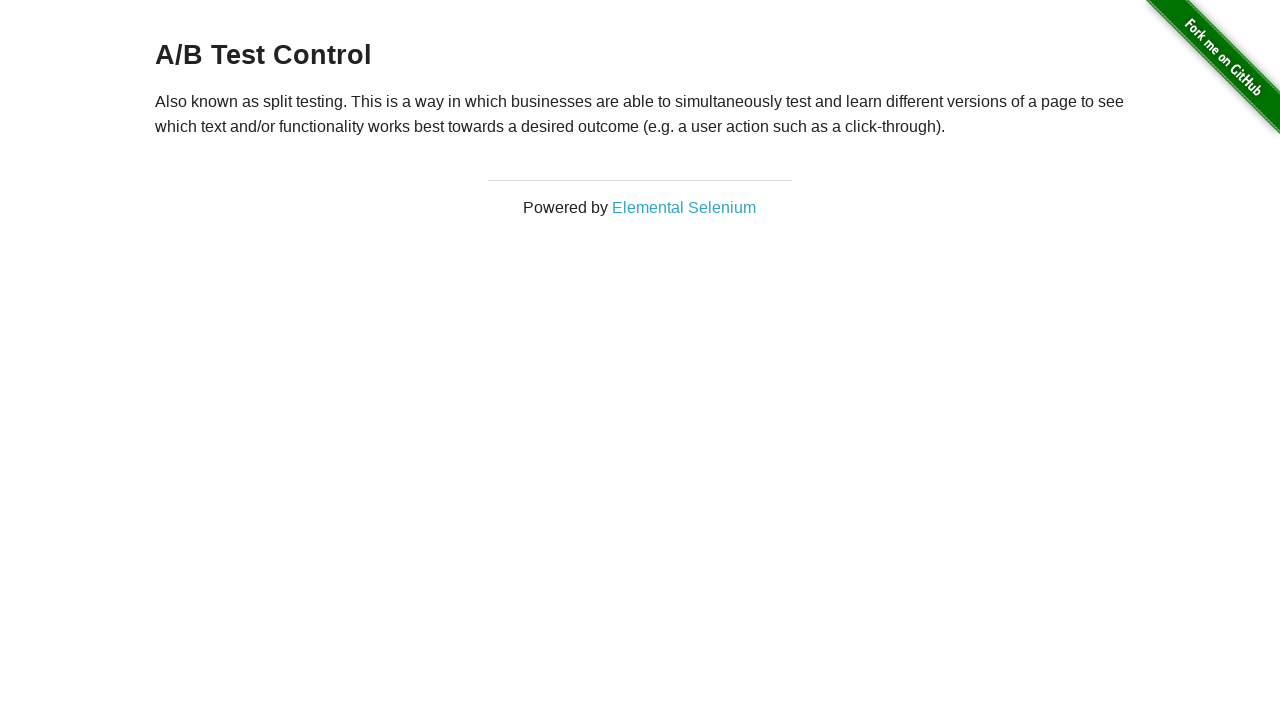

Refreshed page to apply opt-out cookie
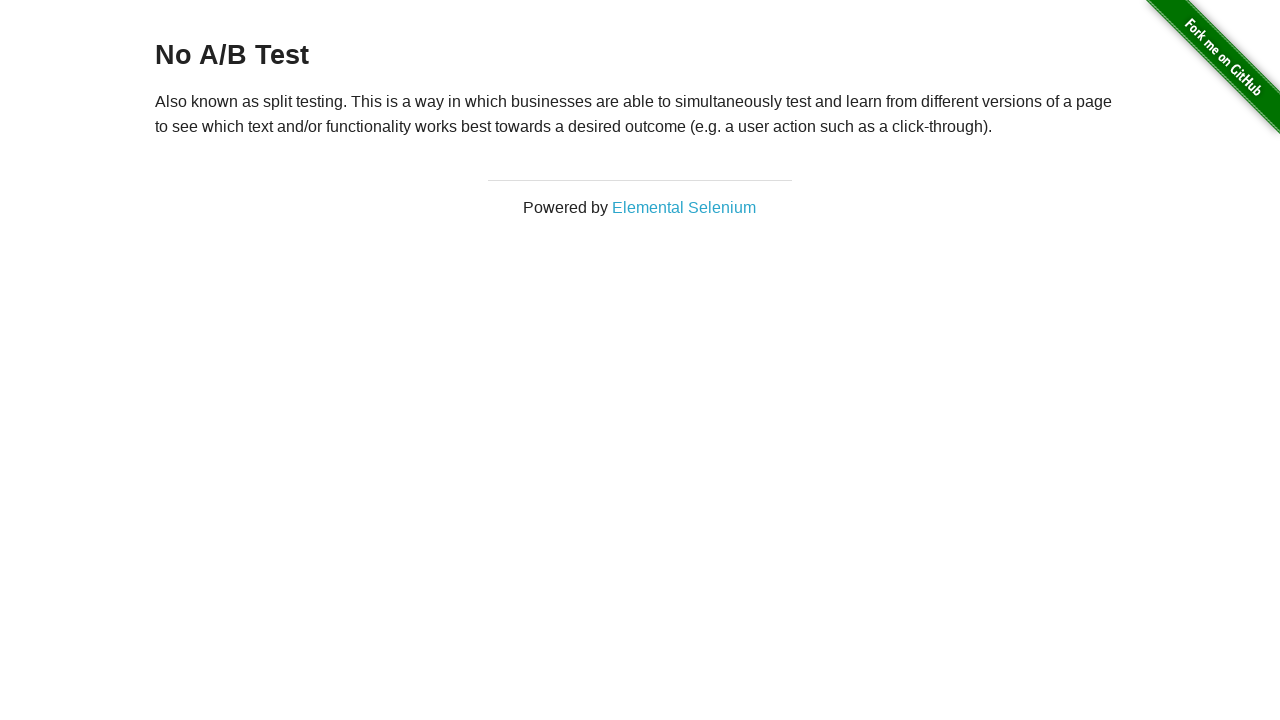

Retrieved heading text after page refresh
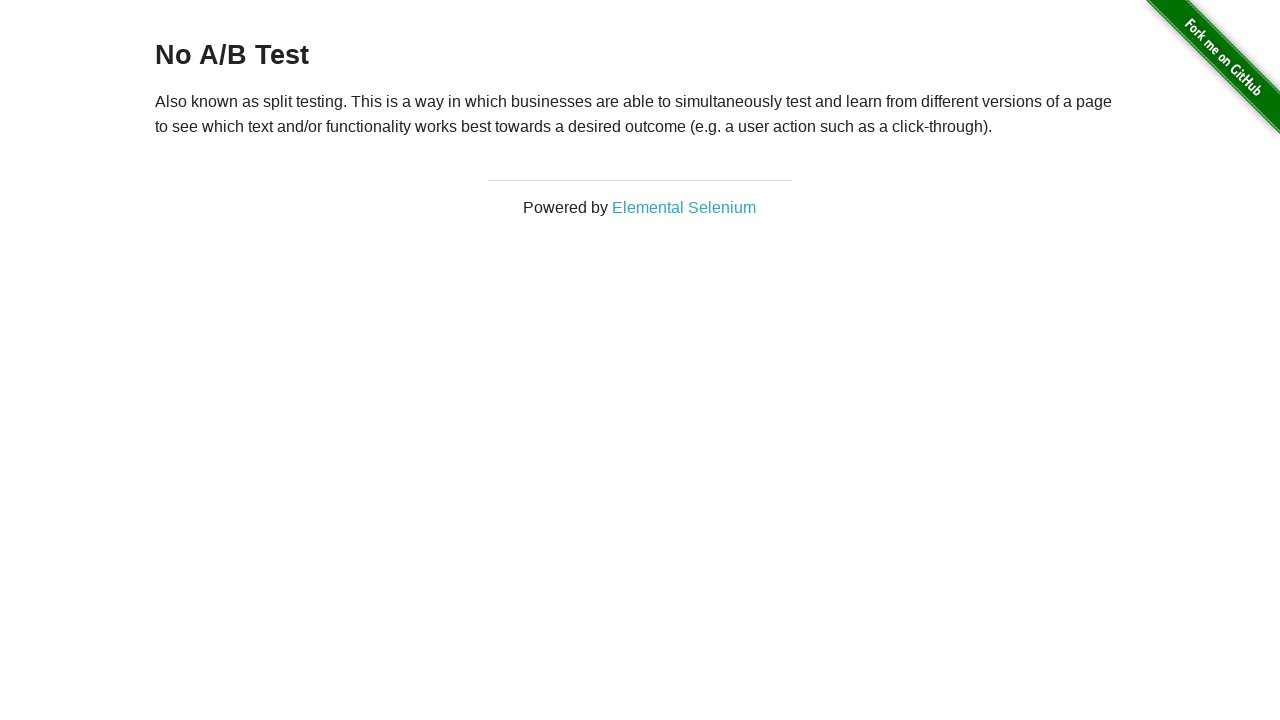

Confirmed heading changed to 'No A/B Test' indicating successful opt-out
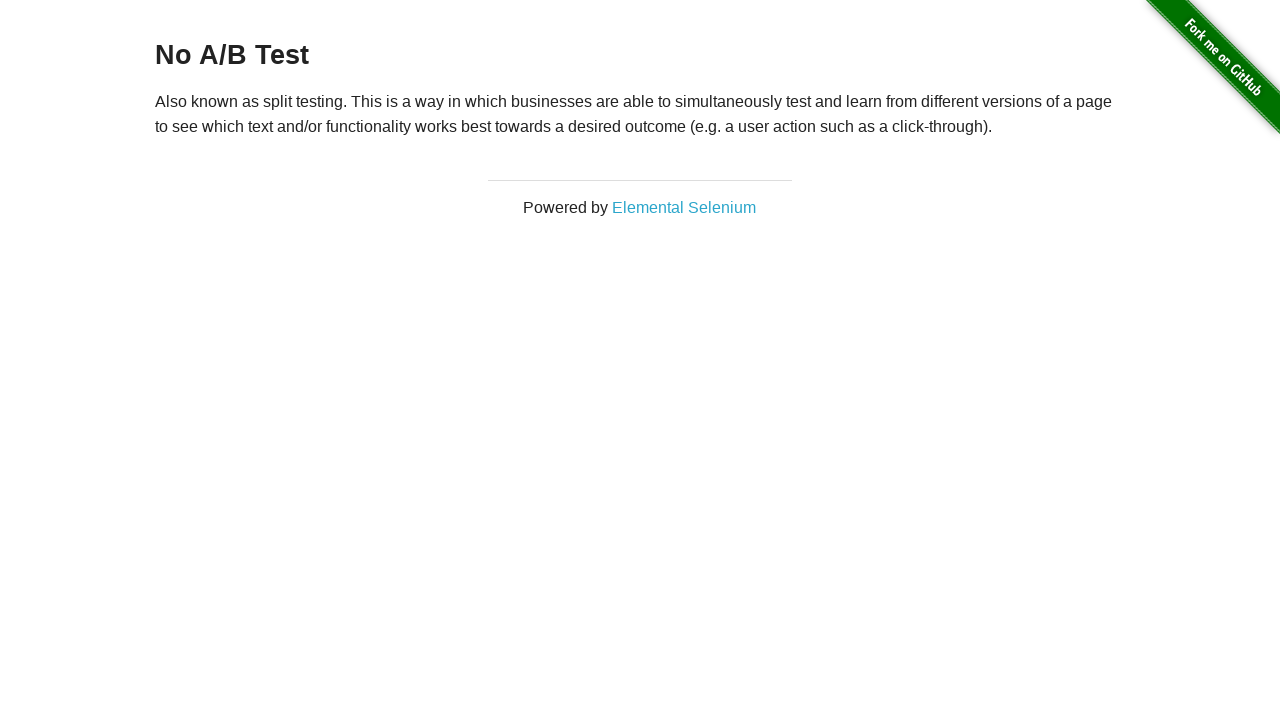

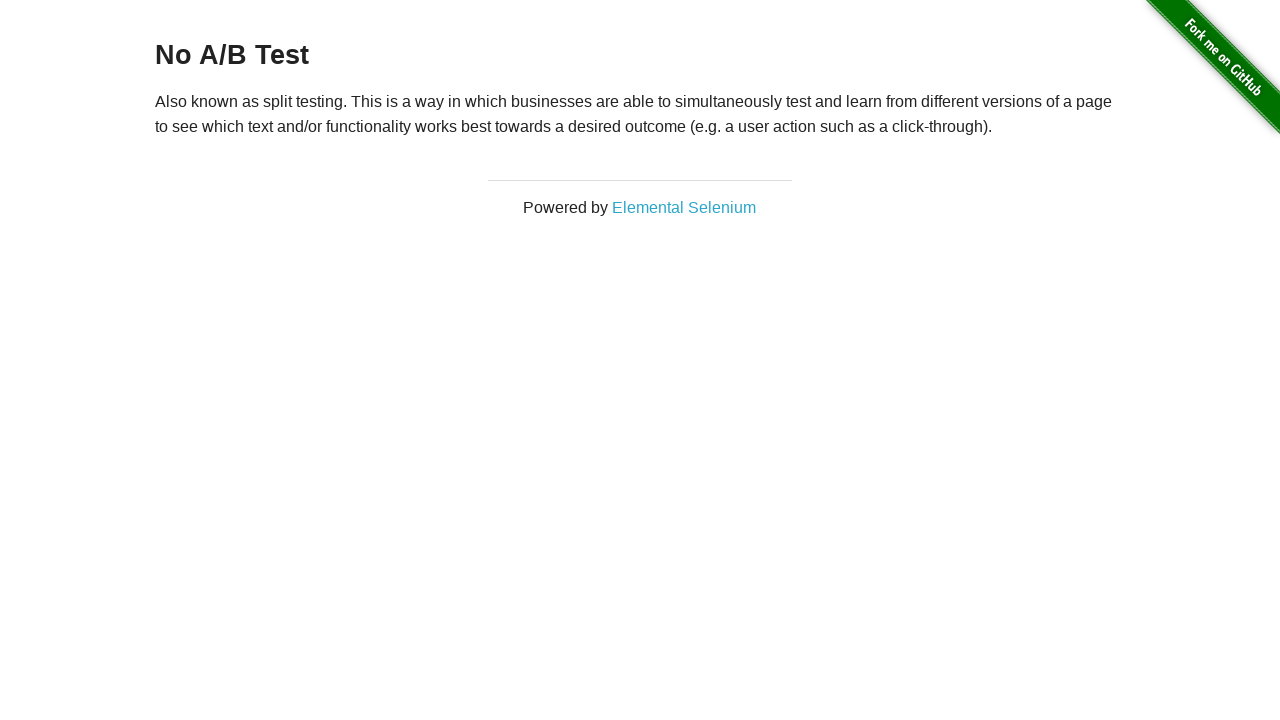